Navigates to Salesforce Canada homepage and verifies the page loads

Starting URL: https://www.salesforce.com/ca/?ir=1

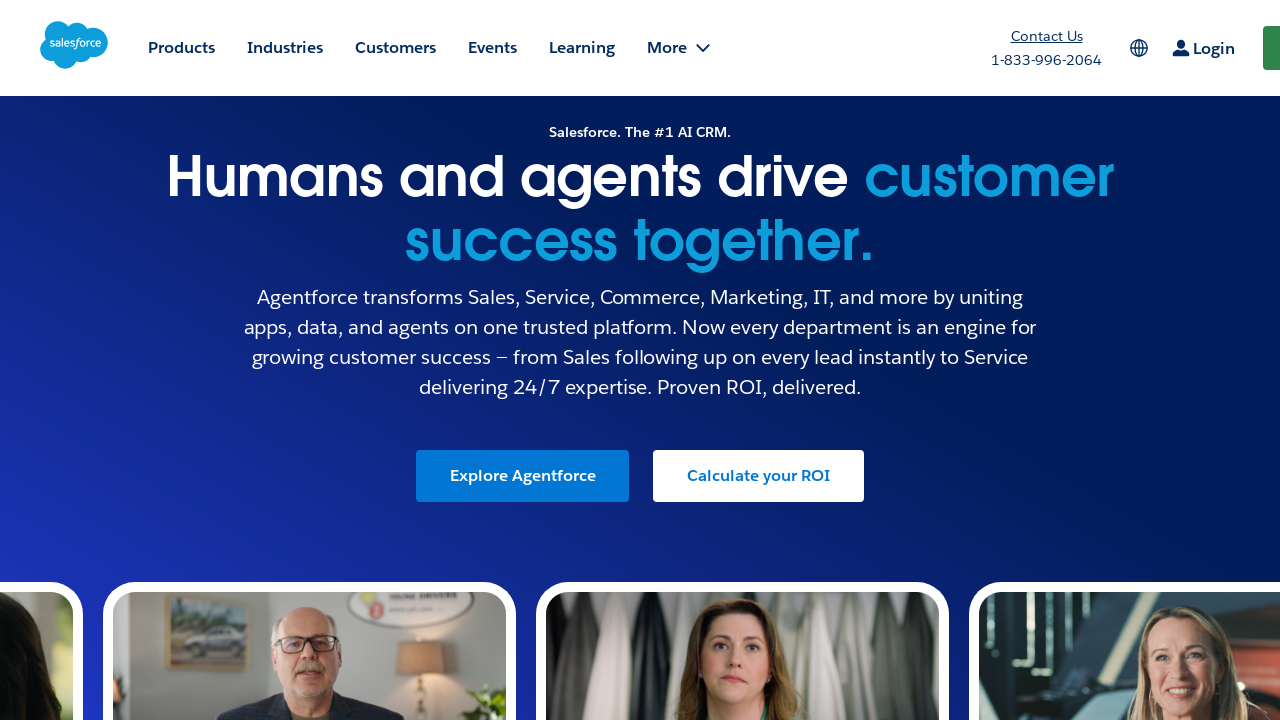

Waited for Salesforce Canada homepage to fully load (domcontentloaded state)
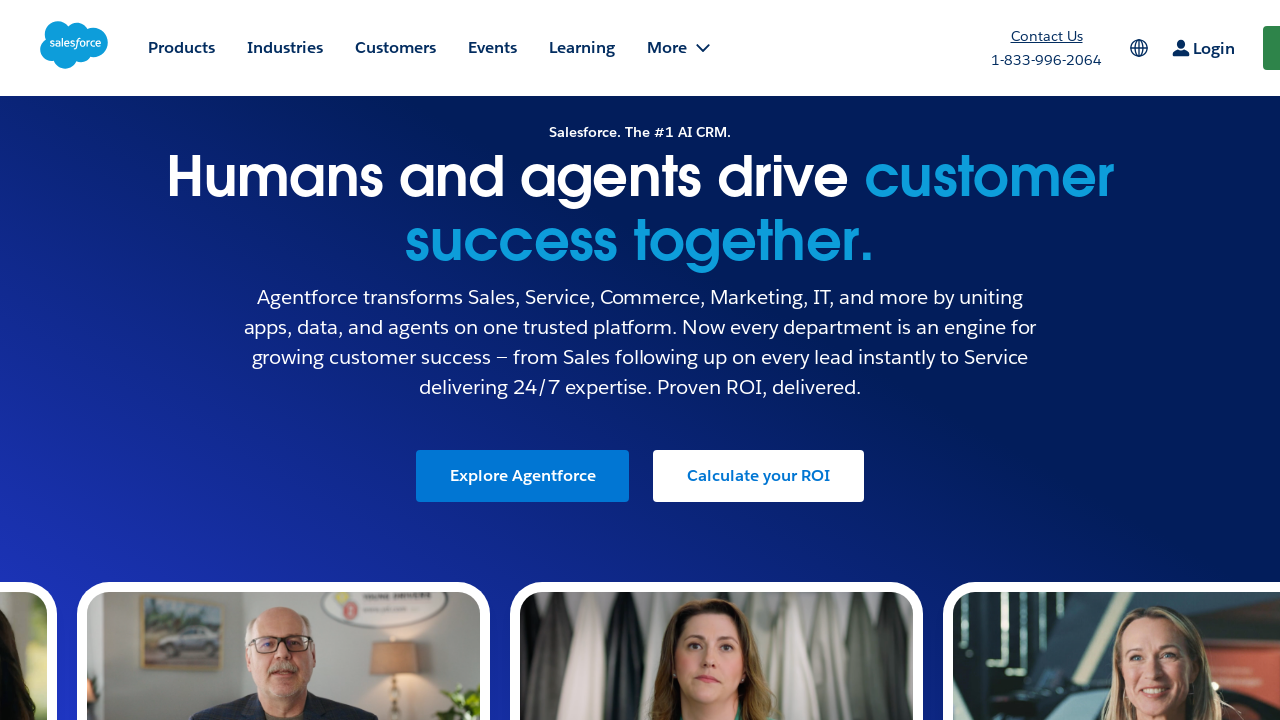

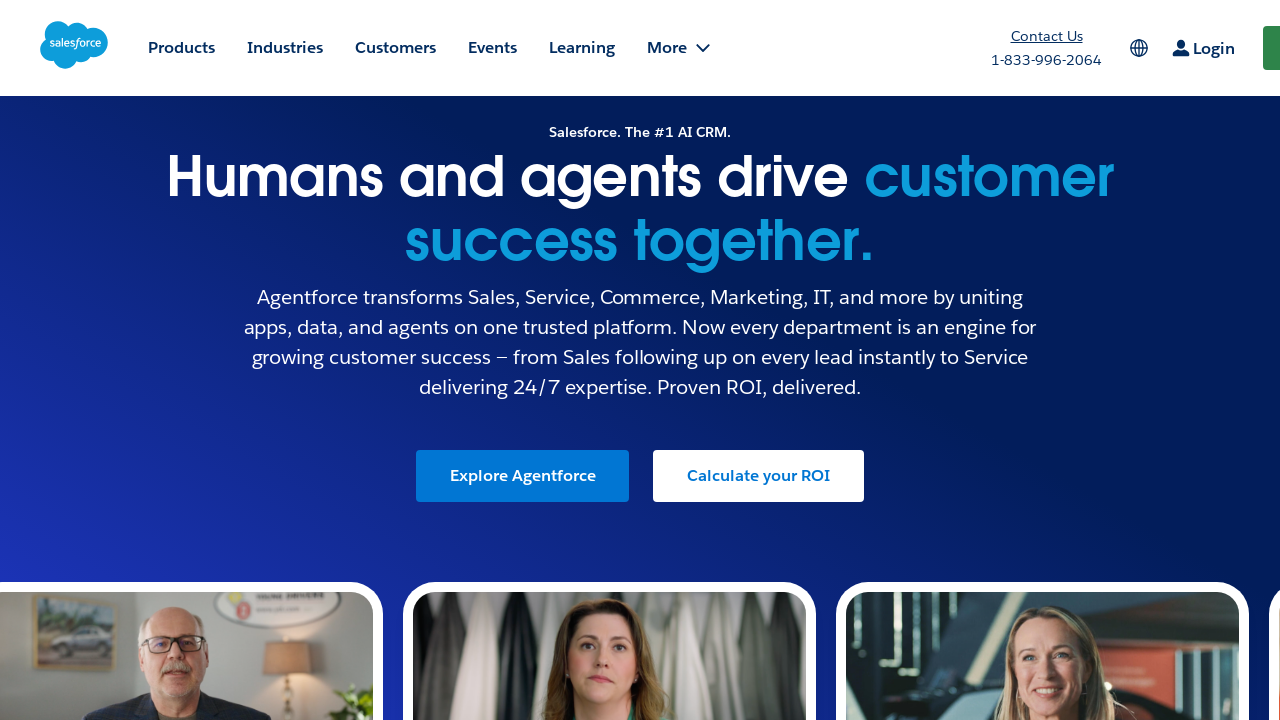